Tests dynamic controls by clicking remove button to verify "It's gone!" message, then clicking add button to verify "It's back!" message

Starting URL: https://the-internet.herokuapp.com/dynamic_controls

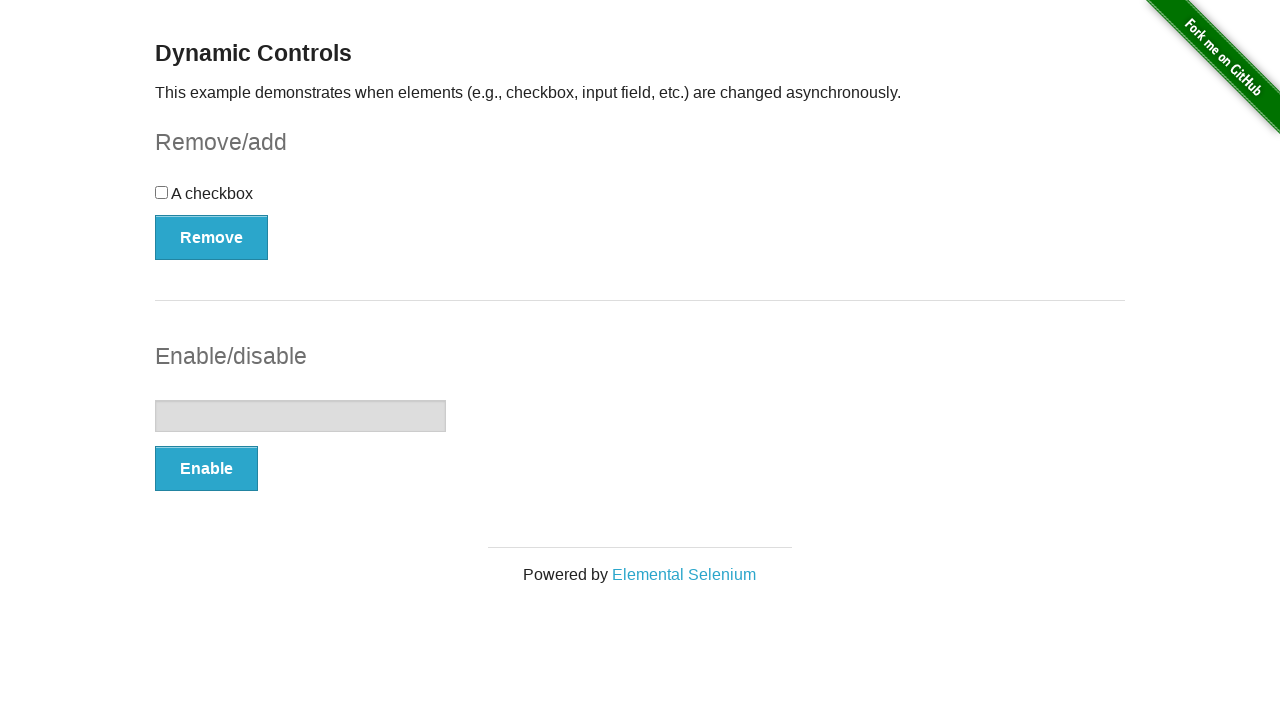

Navigated to dynamic controls page
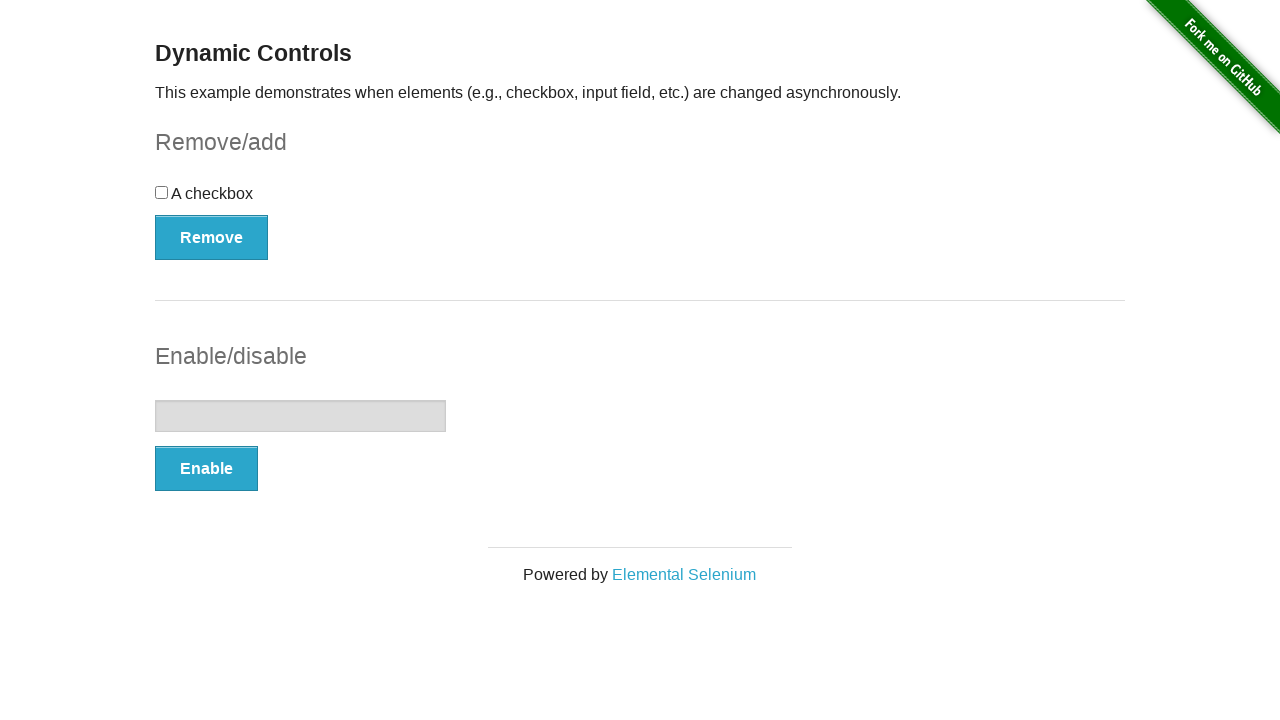

Clicked remove button at (212, 237) on (//button[@type='button'])[1]
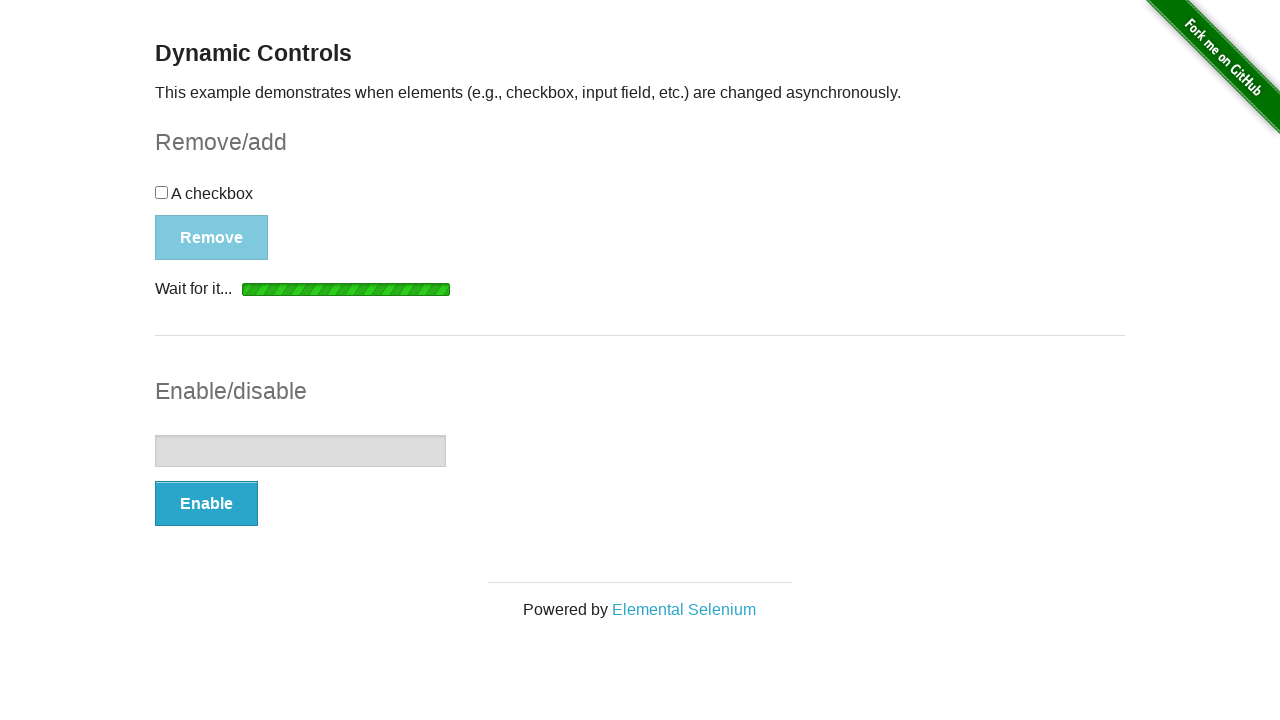

Waited for 'It's gone!' message to appear
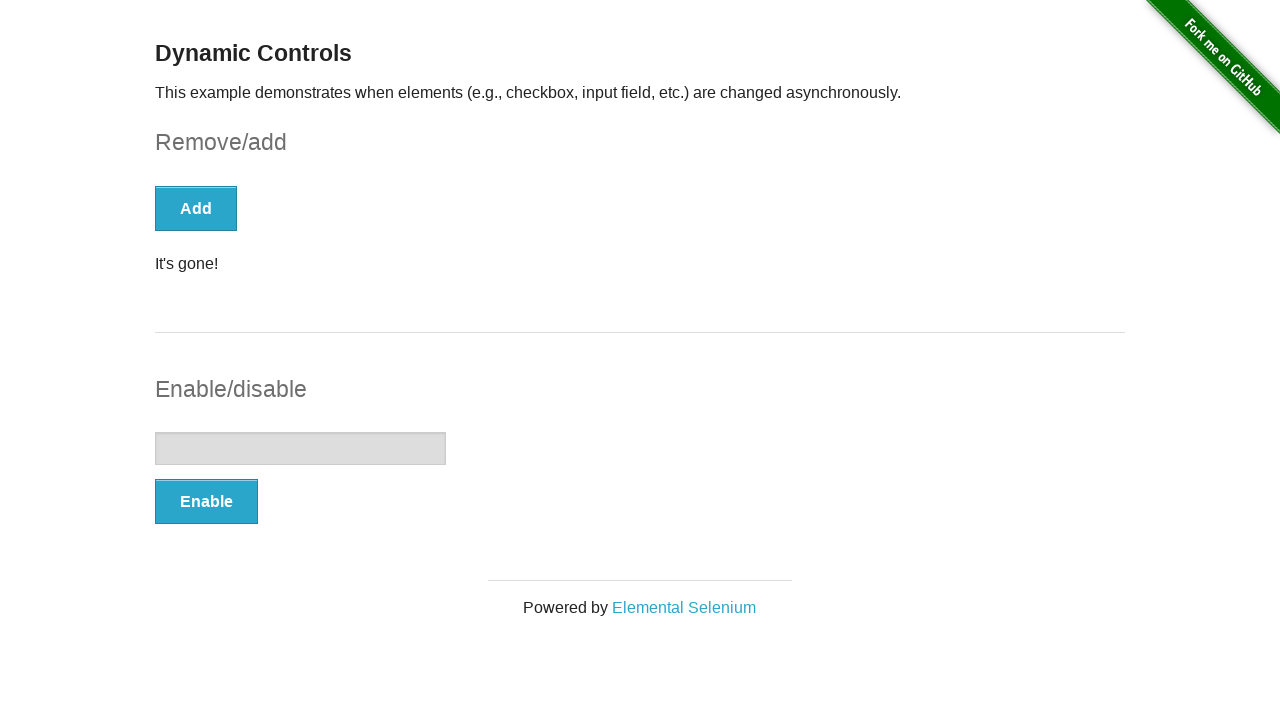

Verified 'It's gone!' message is displayed
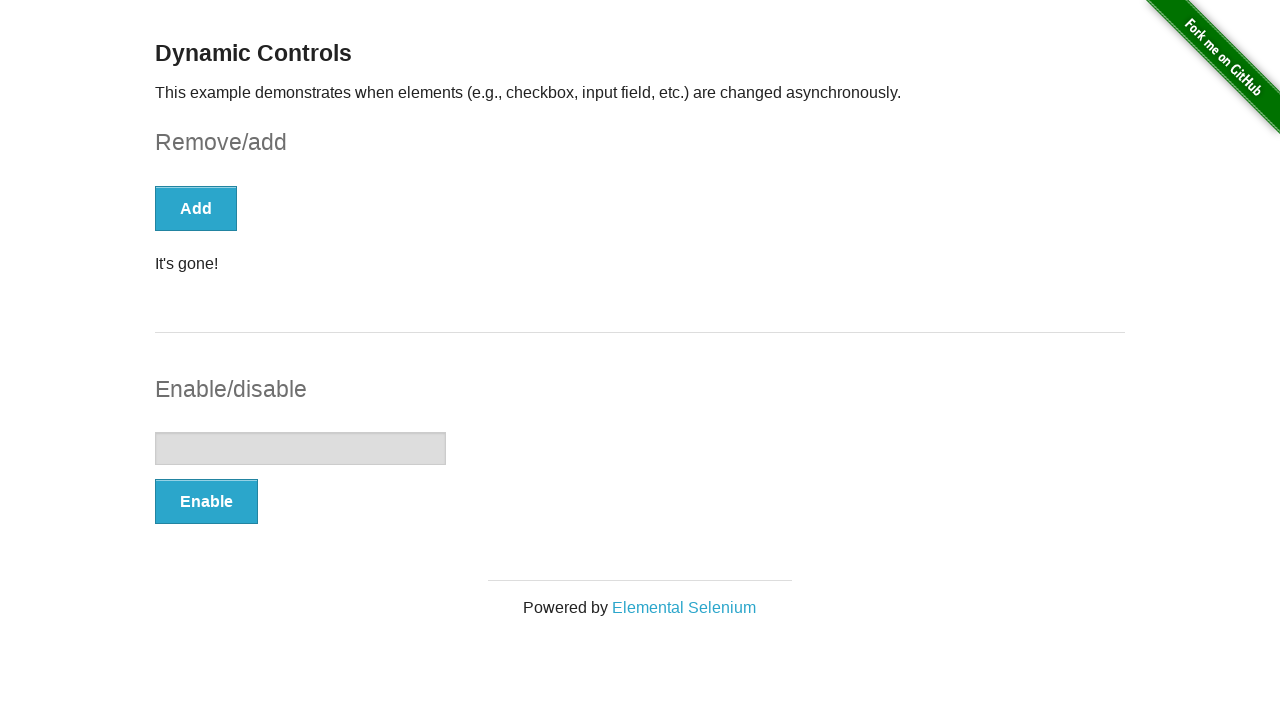

Clicked add button at (196, 208) on (//button[@type='button'])[1]
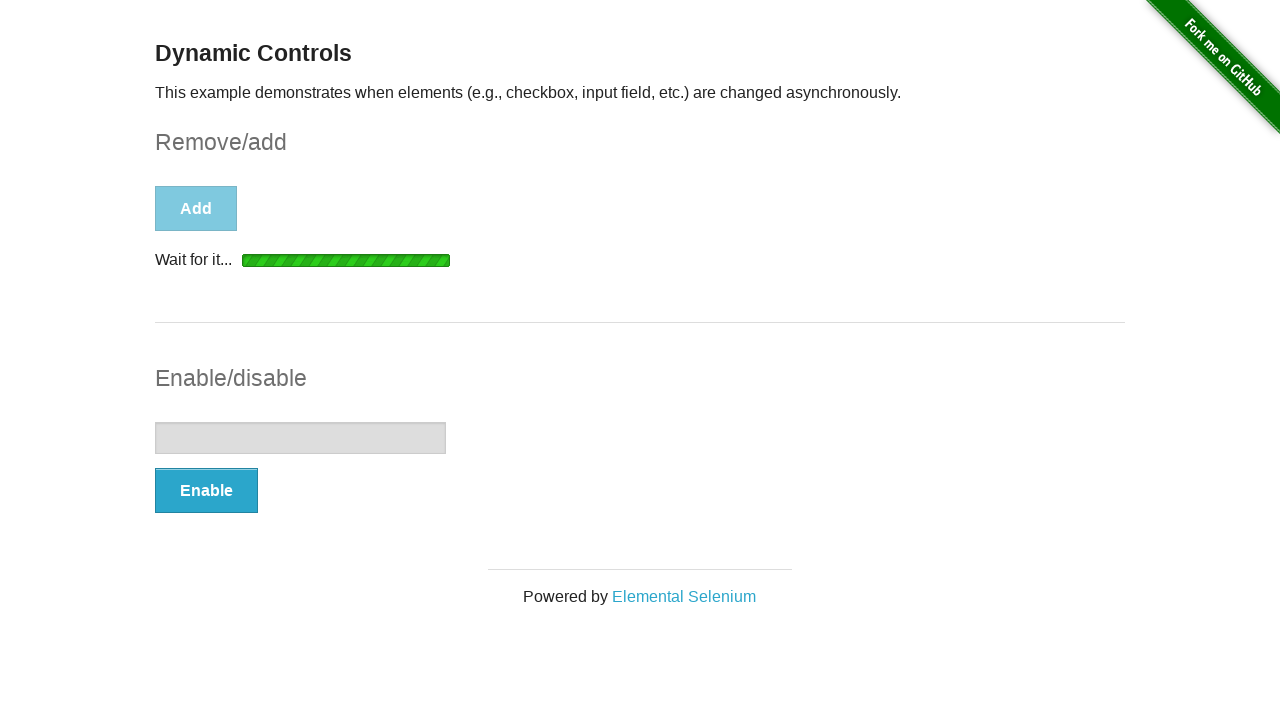

Waited for 'It's back!' message to appear
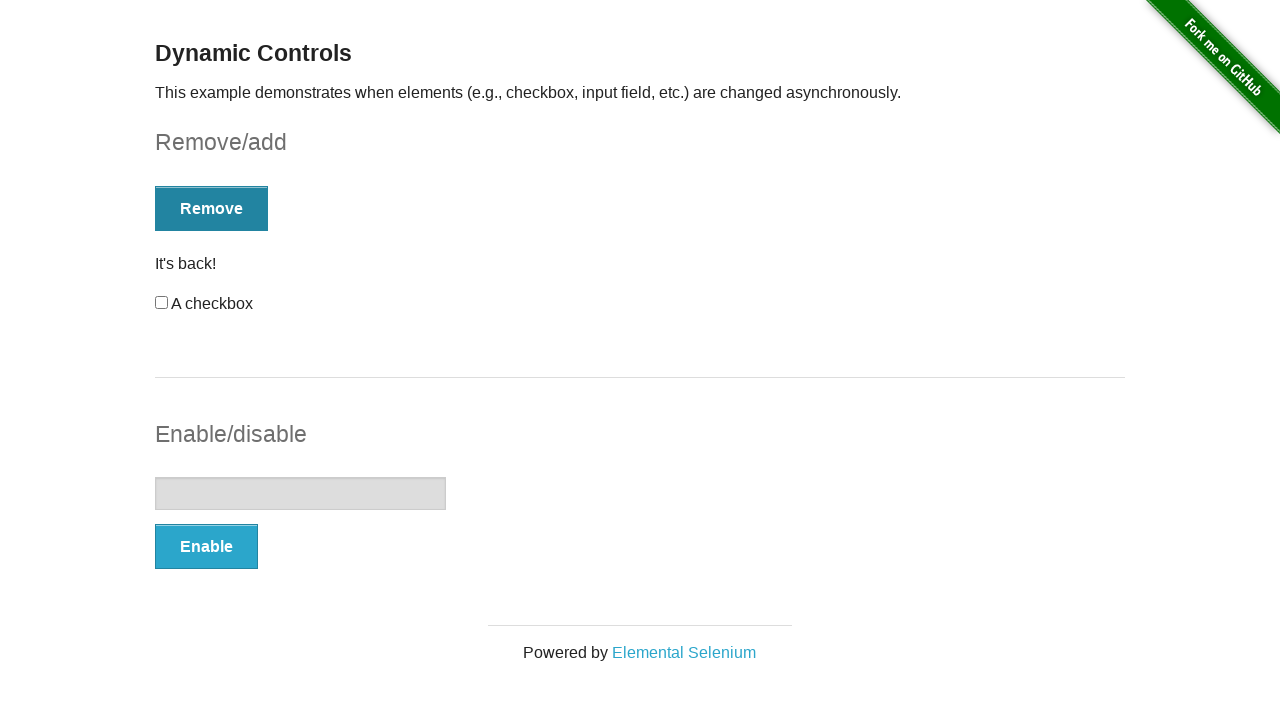

Verified 'It's back!' message is displayed
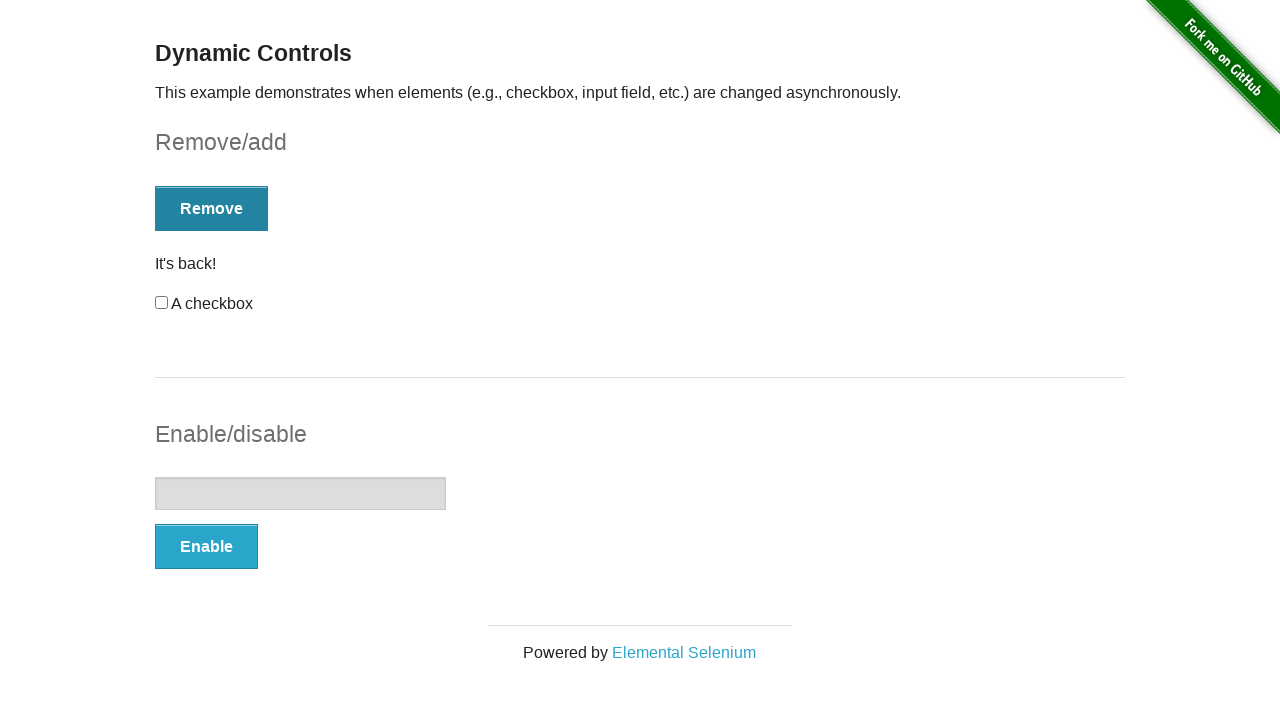

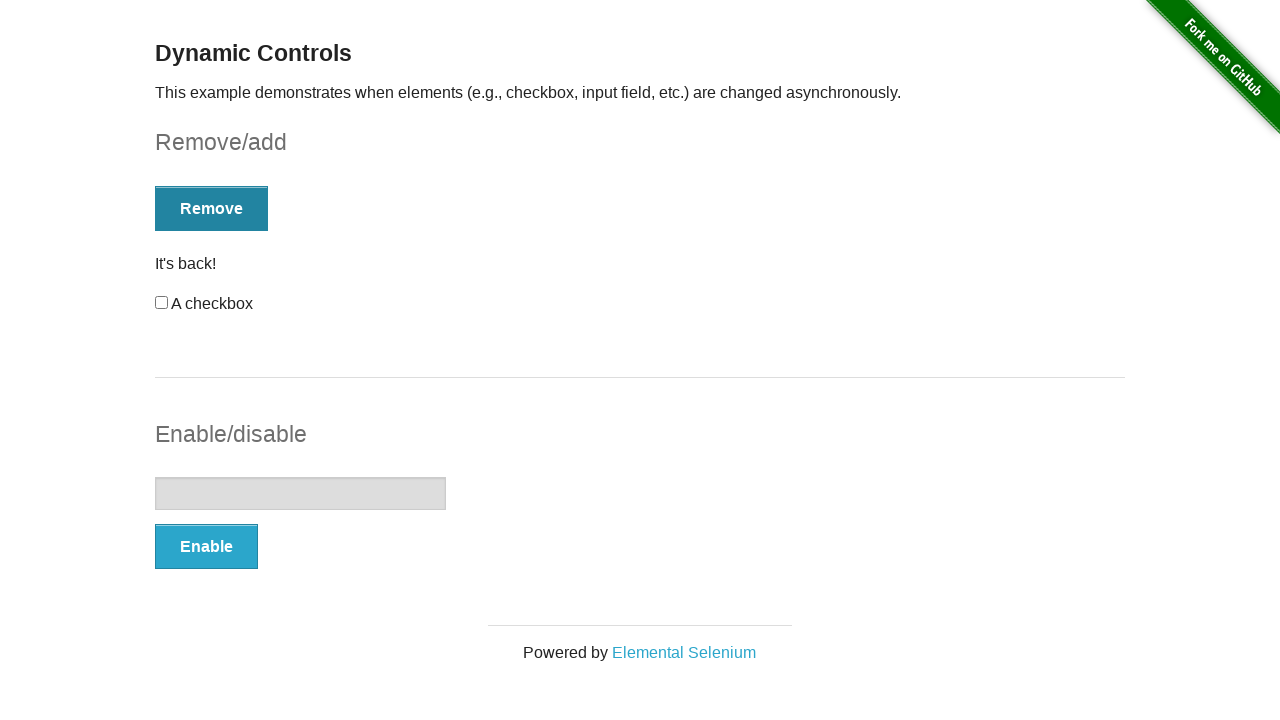